Tests drag-and-drop functionality by dragging an element from a source location and dropping it onto a target drop zone.

Starting URL: https://crossbrowsertesting.github.io/drag-and-drop.html

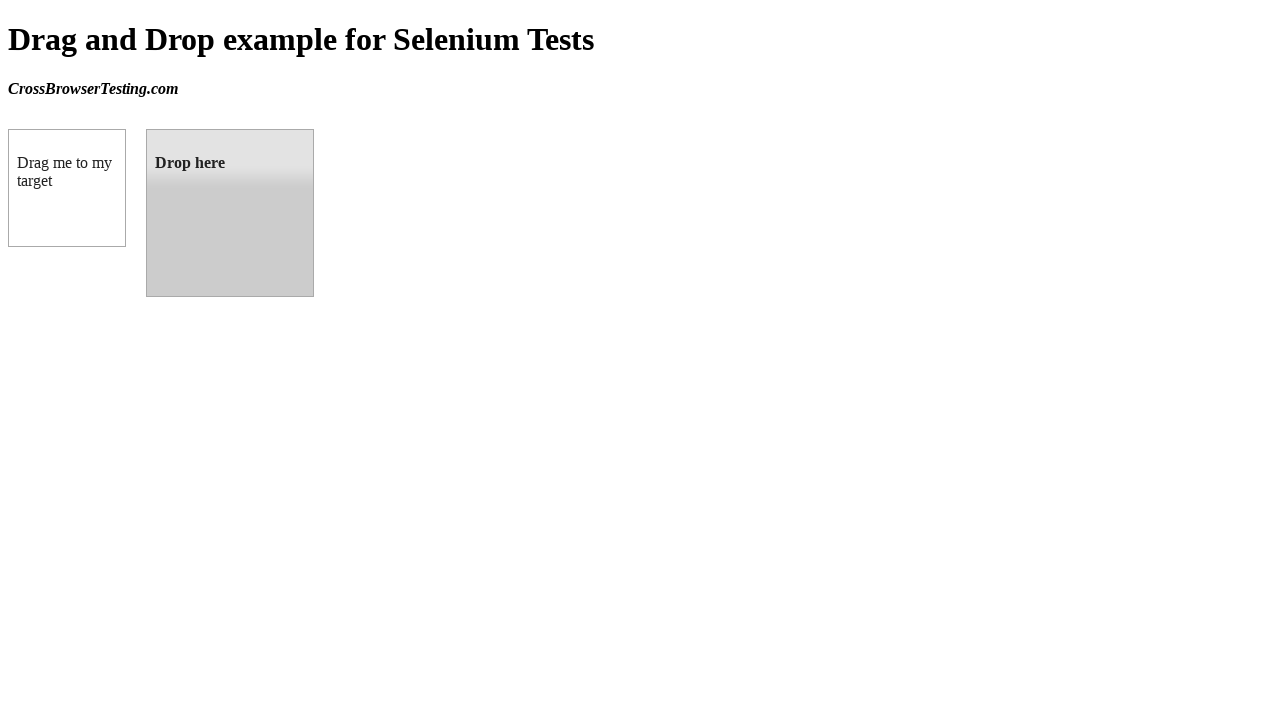

Waited for draggable element to be visible
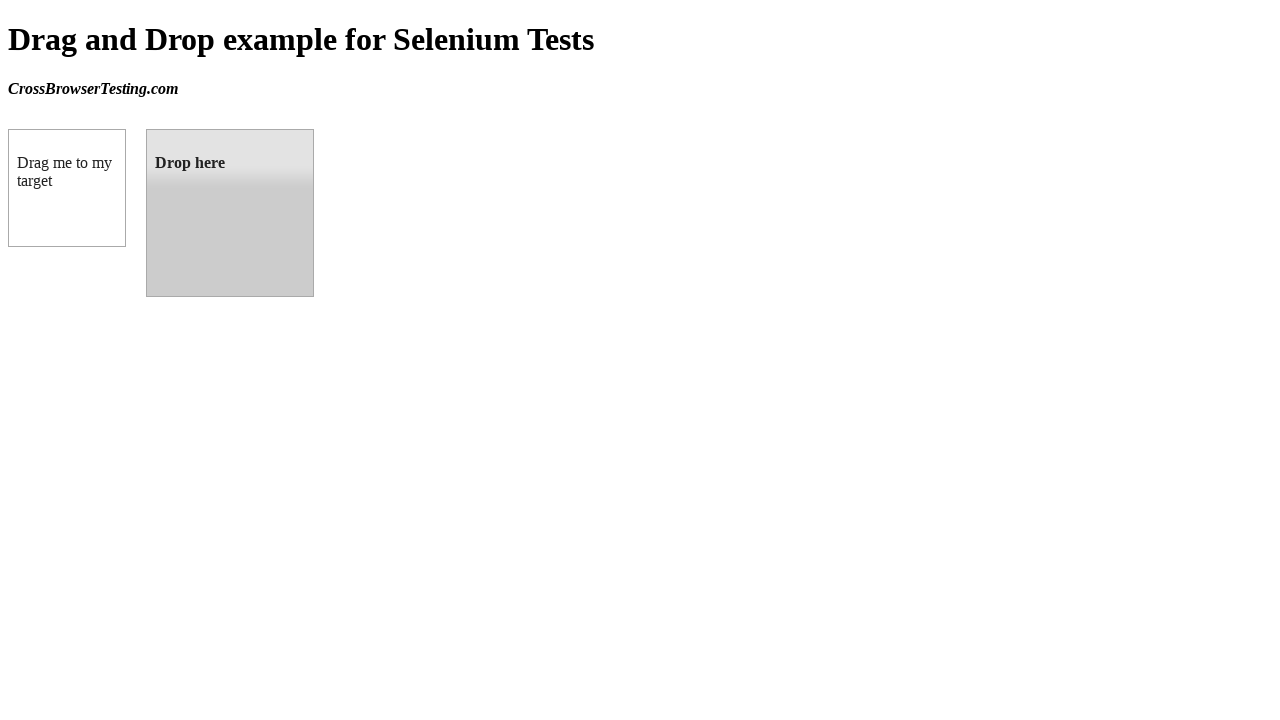

Waited for droppable element to be visible
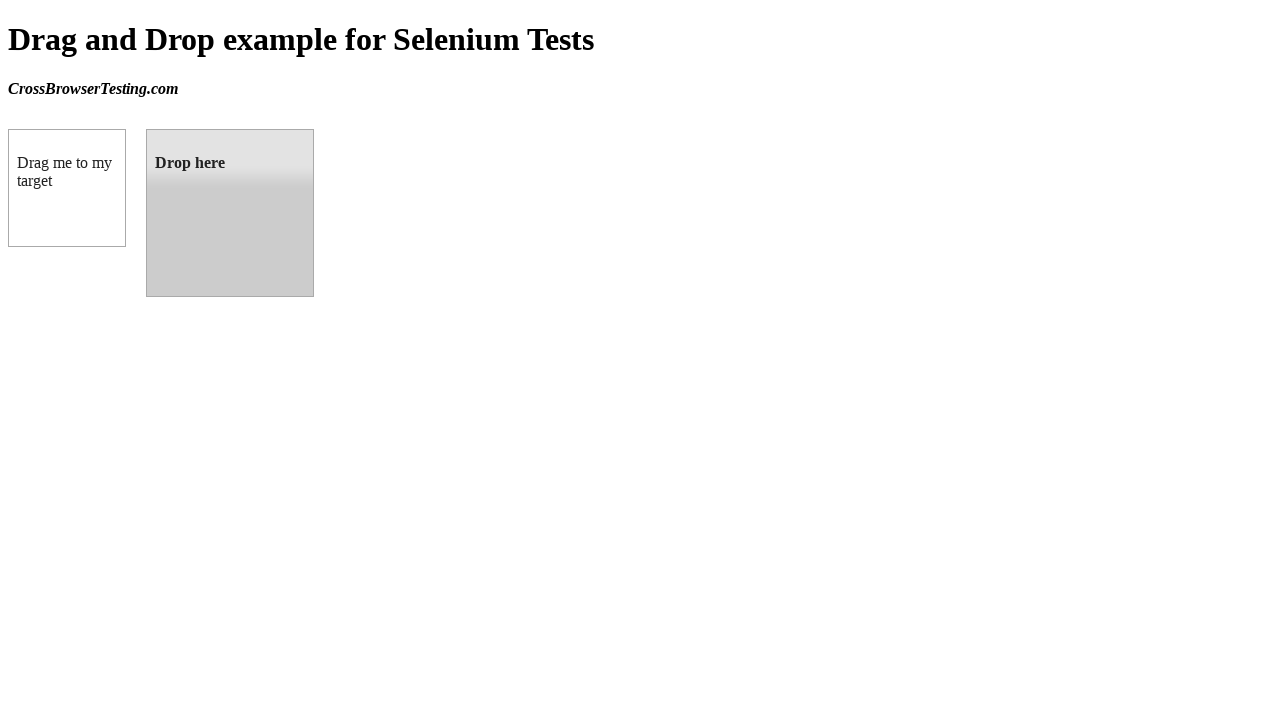

Dragged element from source and dropped it onto target drop zone at (230, 213)
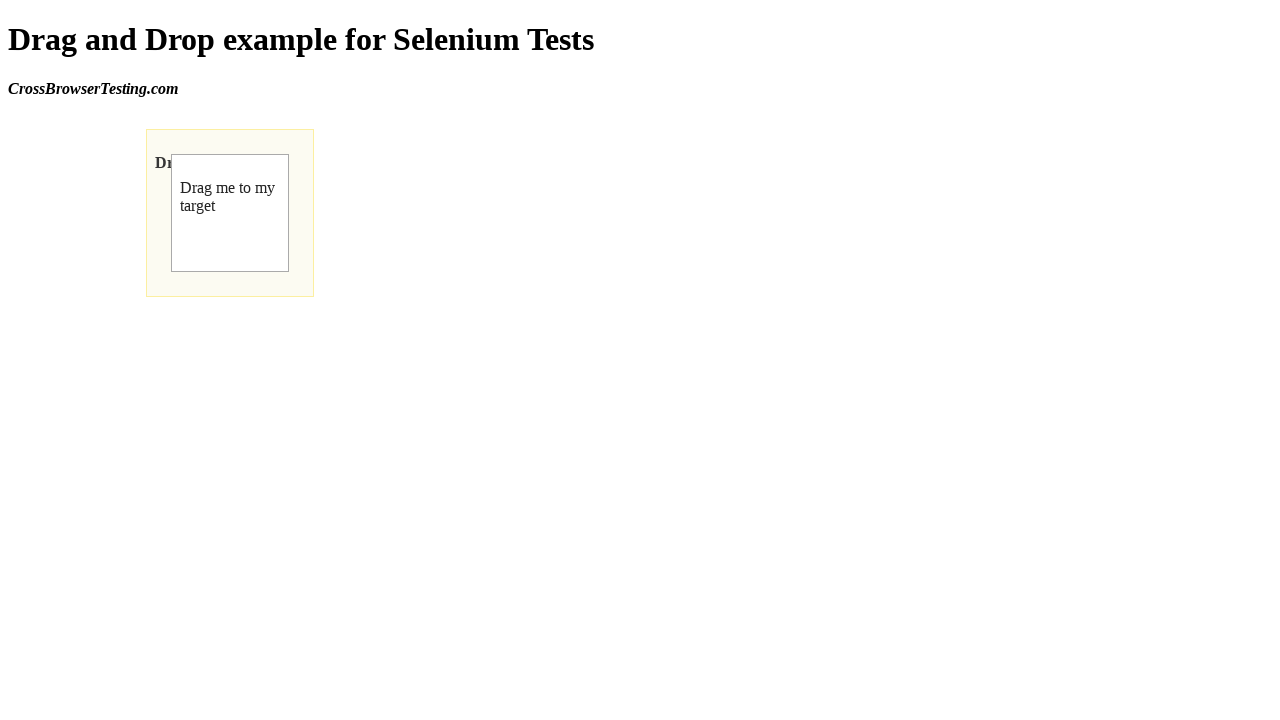

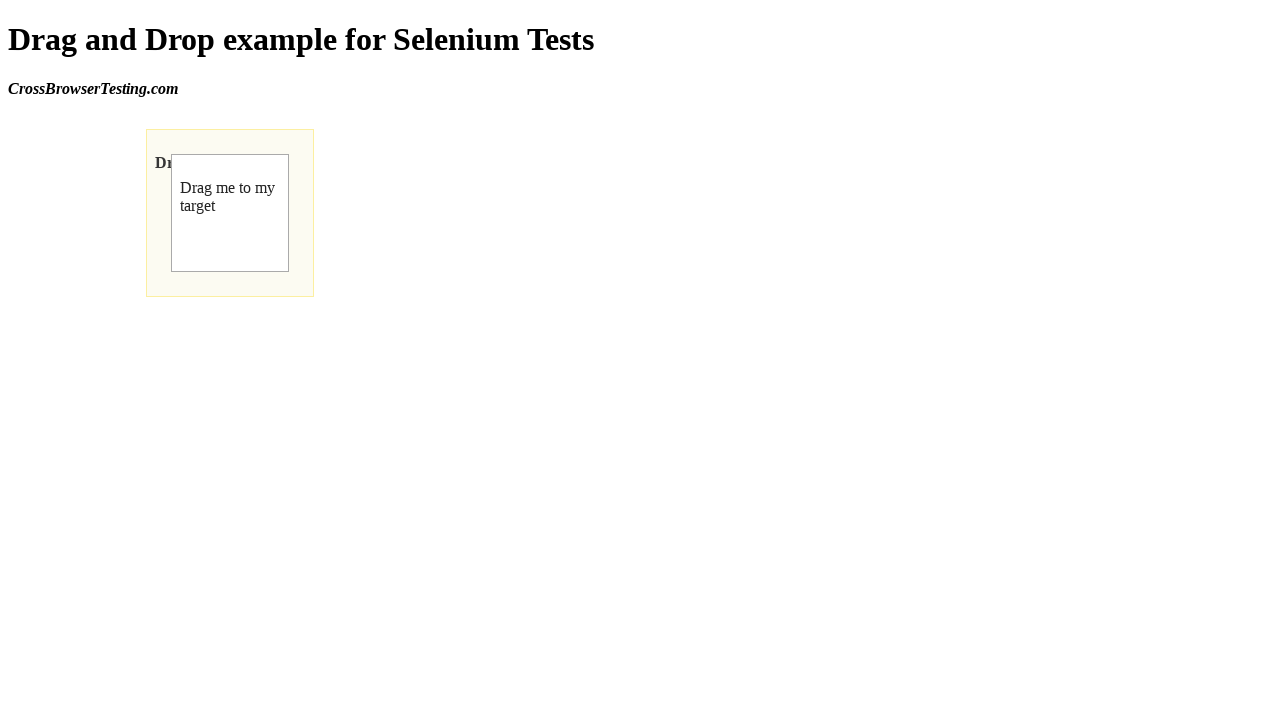